Tests hide/show functionality while taking screenshots at different states - verifies element visibility changes when hide and show buttons are clicked.

Starting URL: https://rahulshettyacademy.com/AutomationPractice/

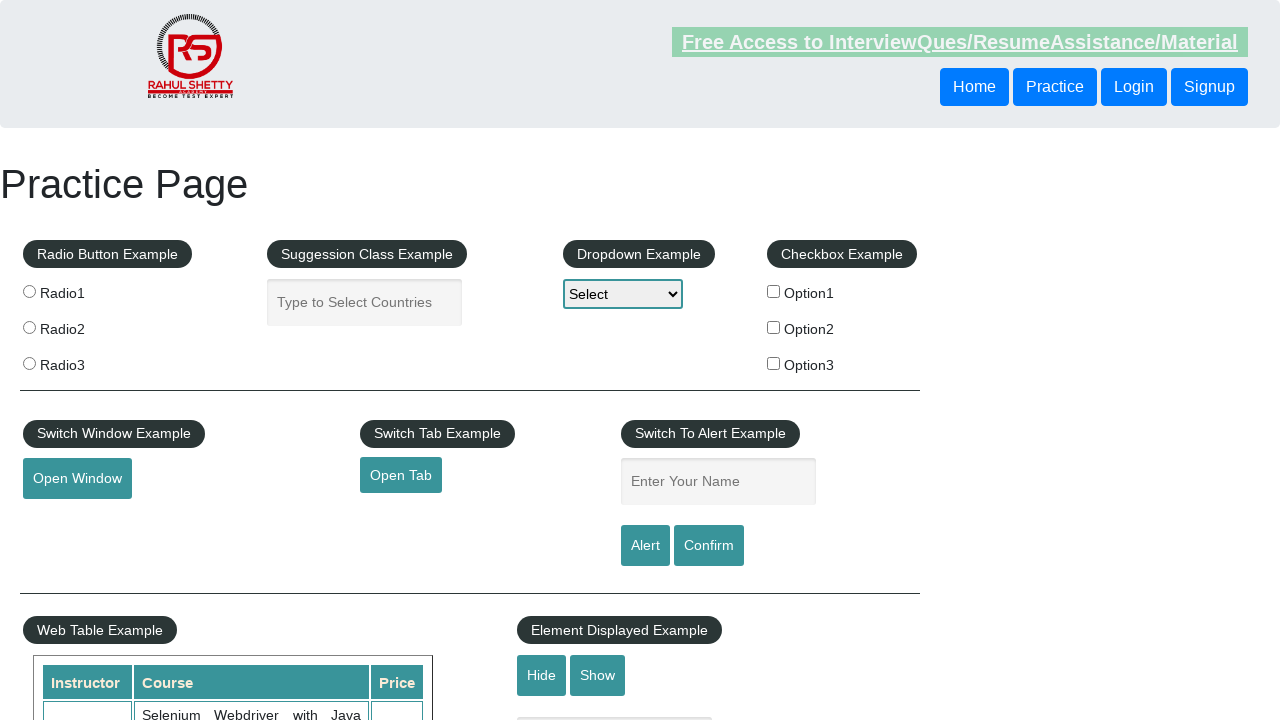

Verified text element is visible by default
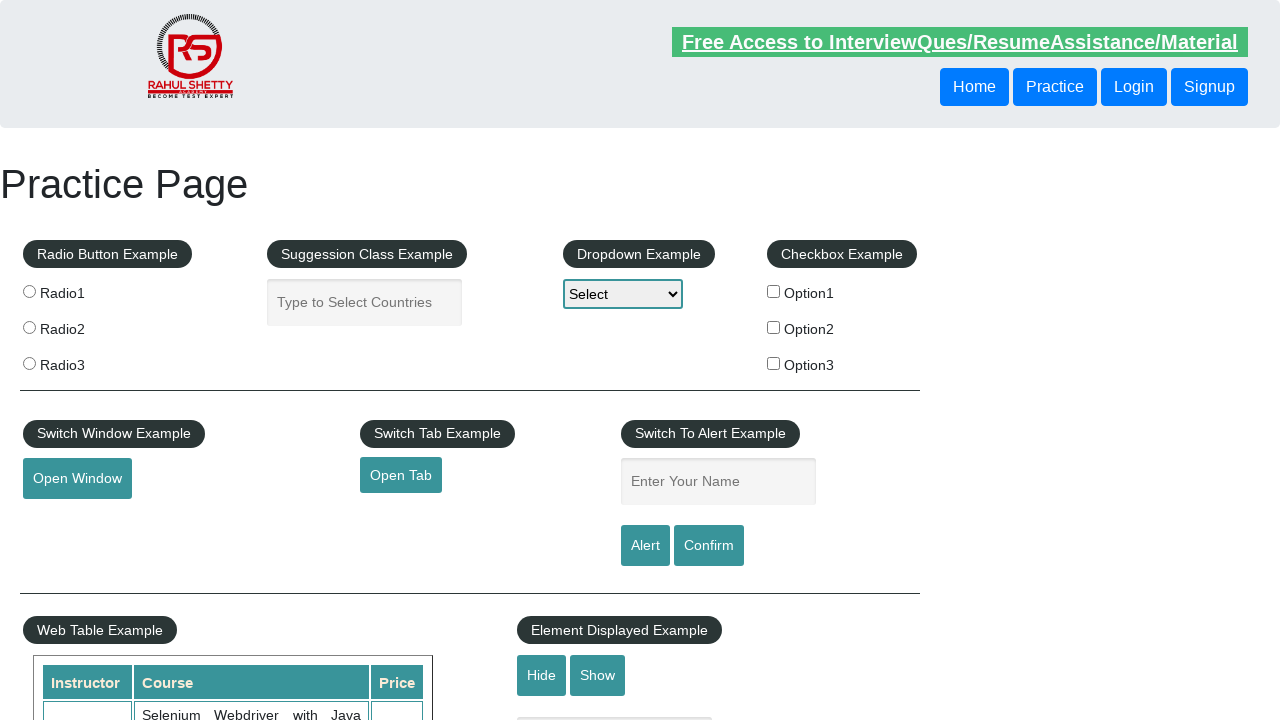

Clicked Hide button at (542, 675) on #hide-textbox
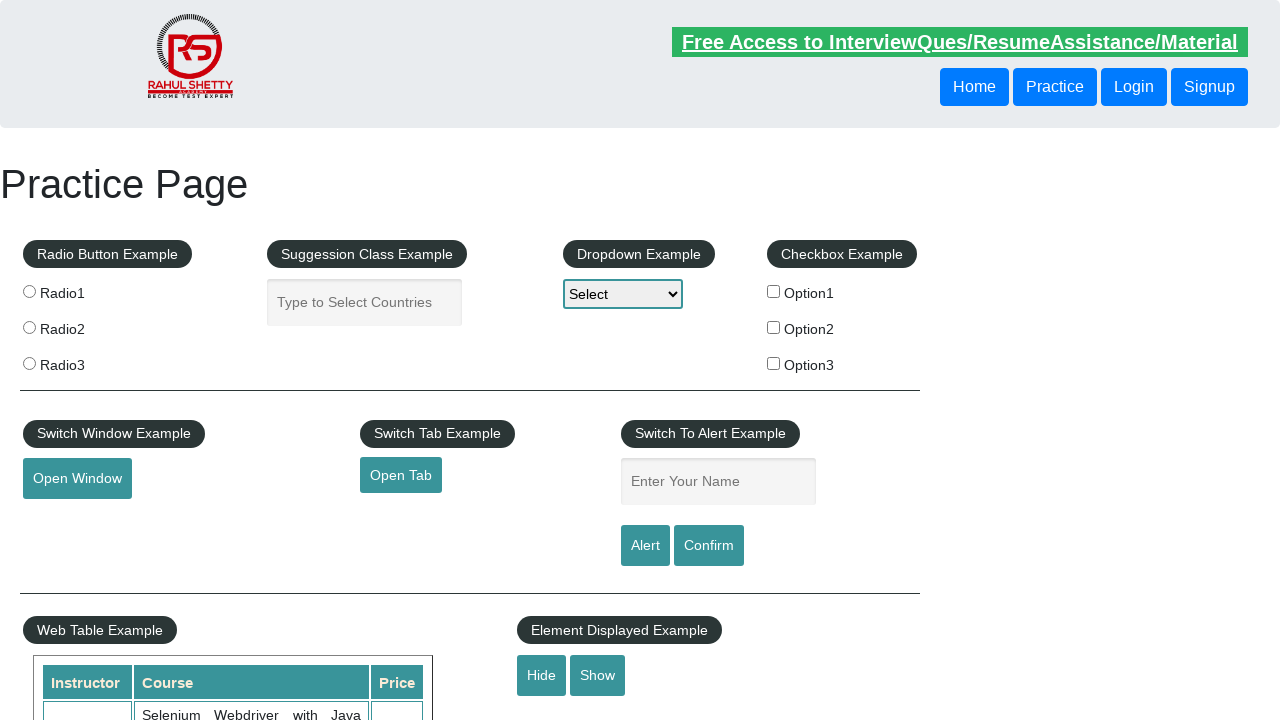

Verified text element is now hidden
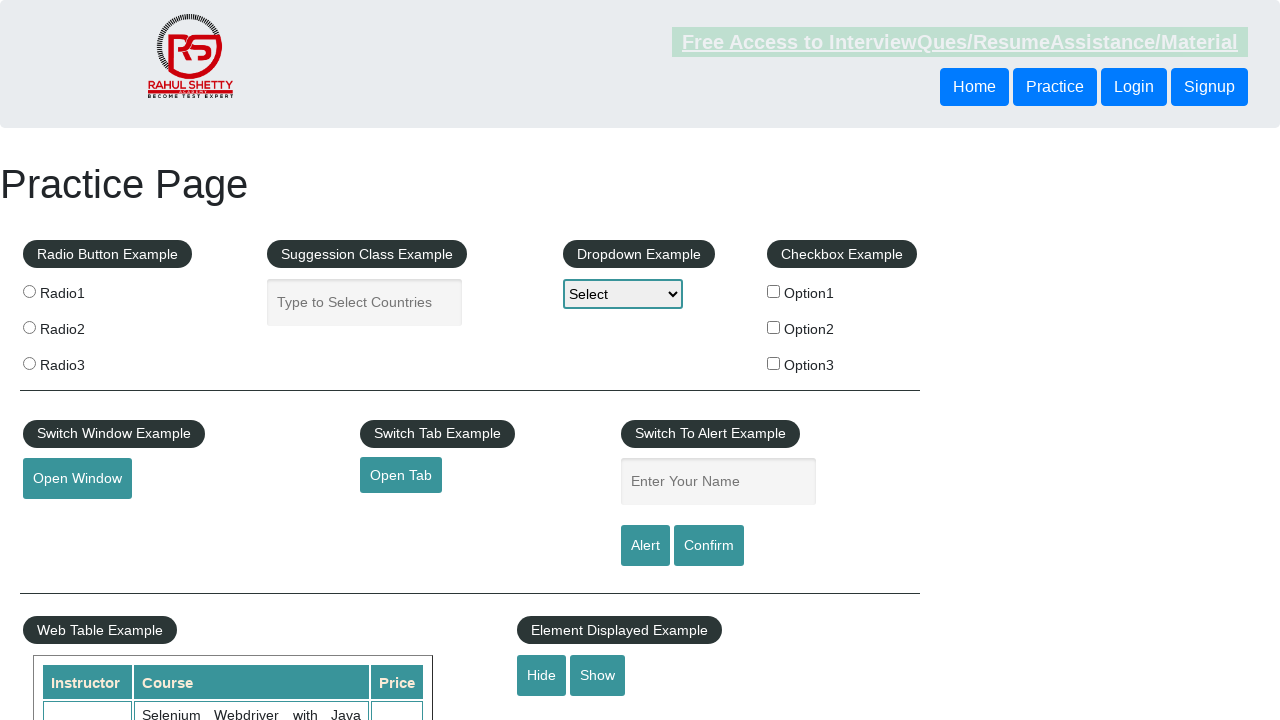

Clicked Show button at (598, 675) on #show-textbox
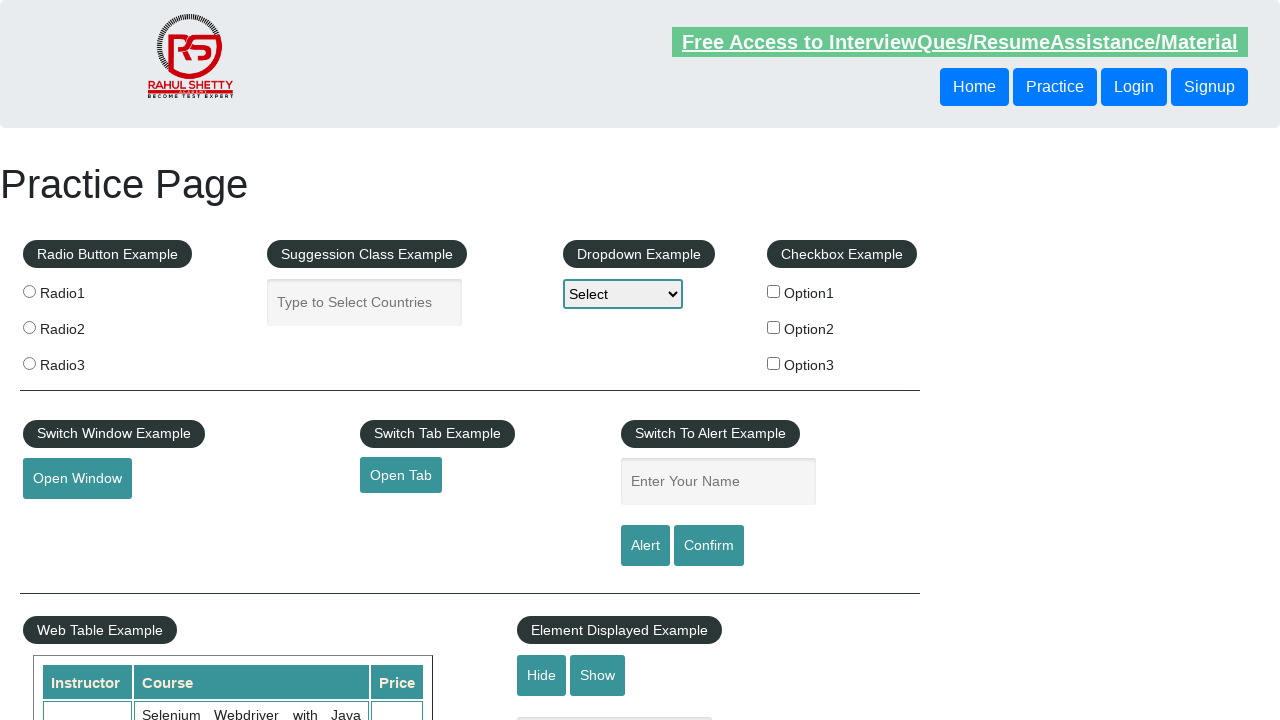

Verified text element is visible again
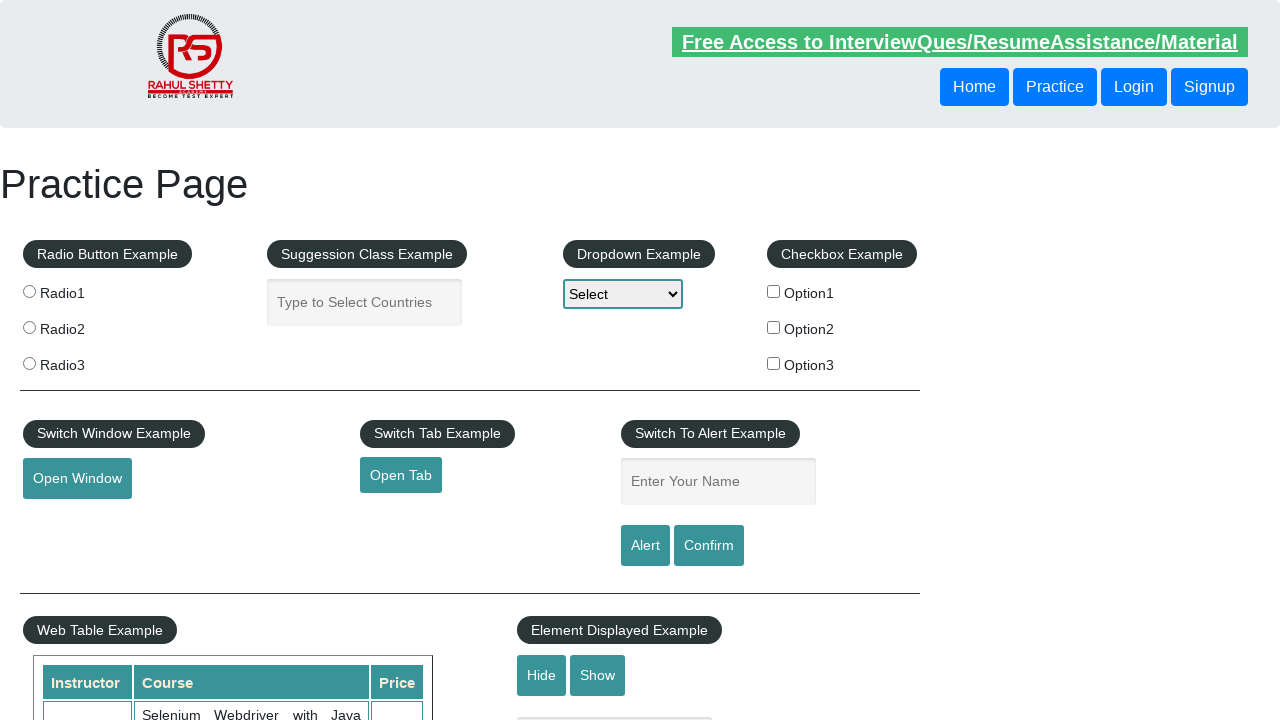

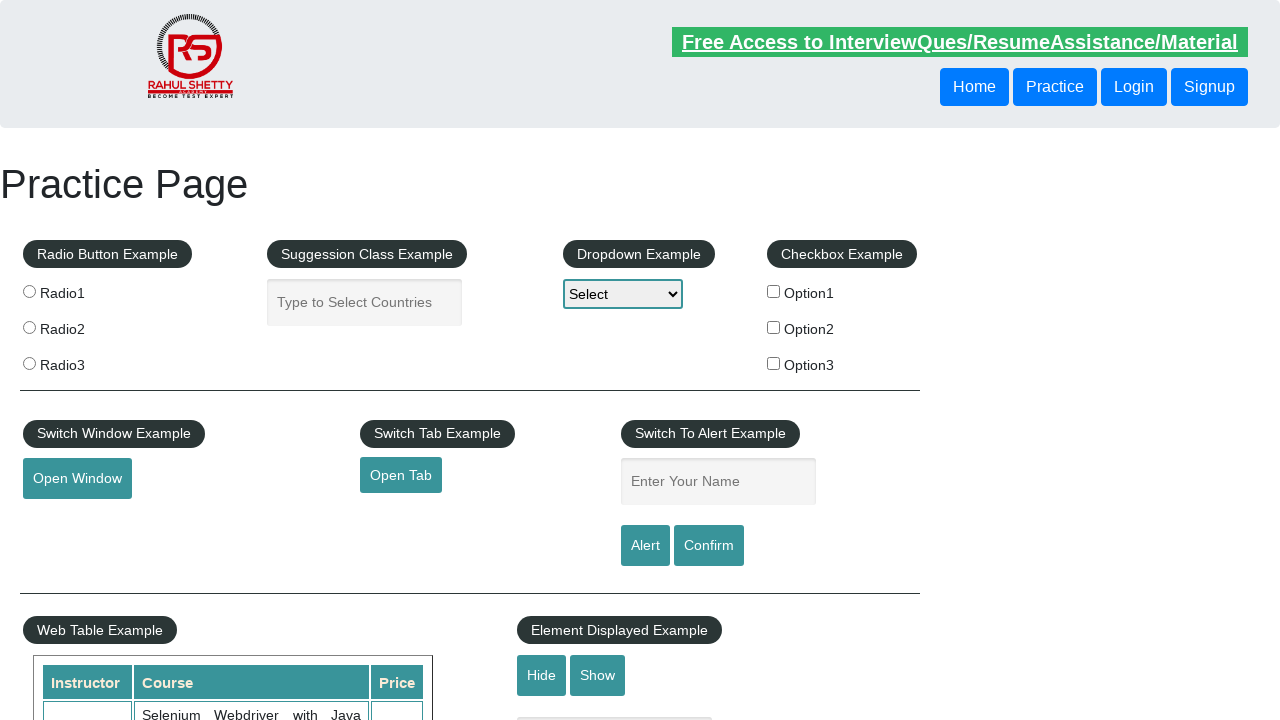